Tests the login functionality of a demo shoe portal by navigating to the sign-in page, entering credentials, and verifying successful navigation to the home page

Starting URL: https://anupdamoda.github.io/AceOnlineShoePortal/index.html

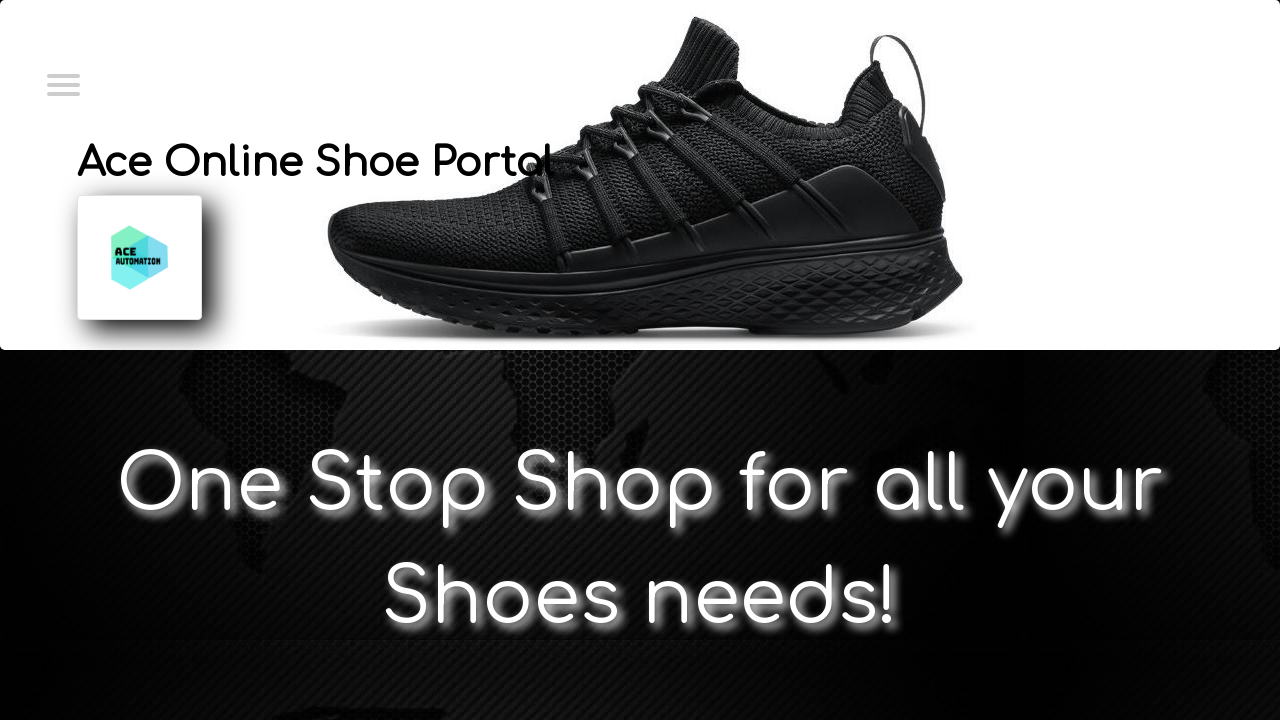

Clicked menu toggle to open navigation at (62, 83) on xpath=//*[@id='menuToggle']/input
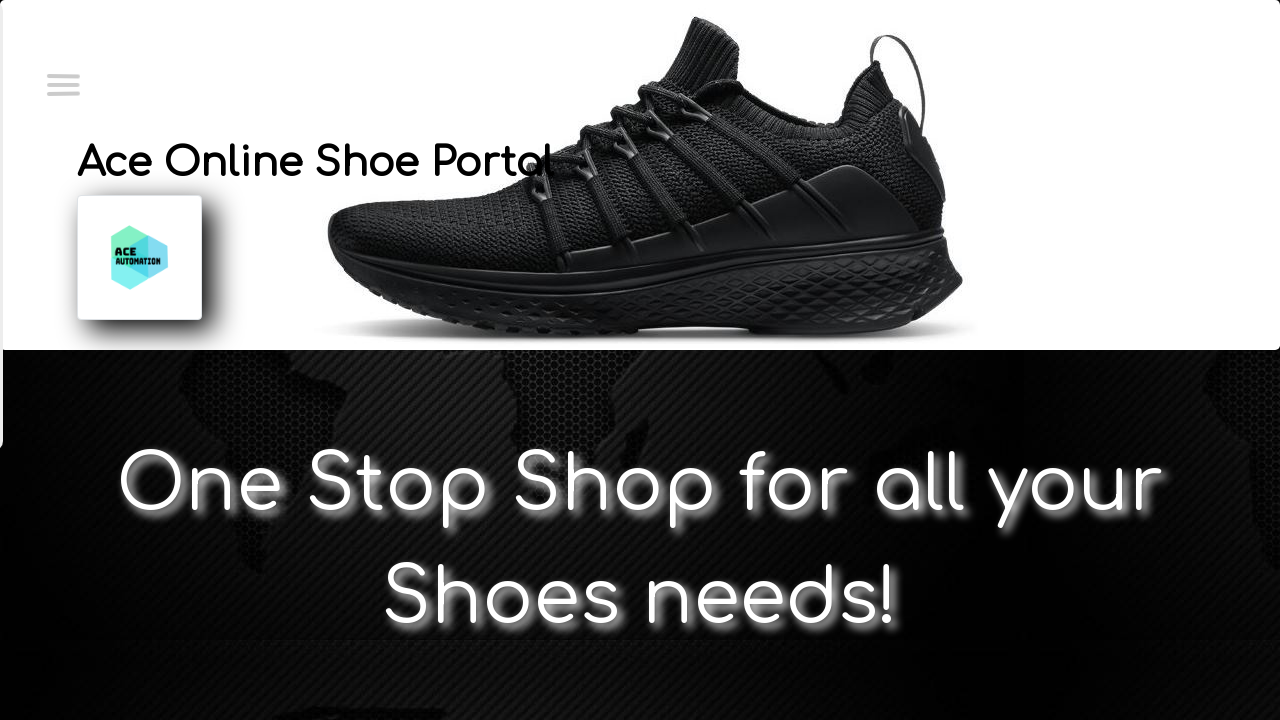

Clicked Sign In Portal menu item at (147, 90) on xpath=//ul[@id='menu']//li[.='Sign In Portal']
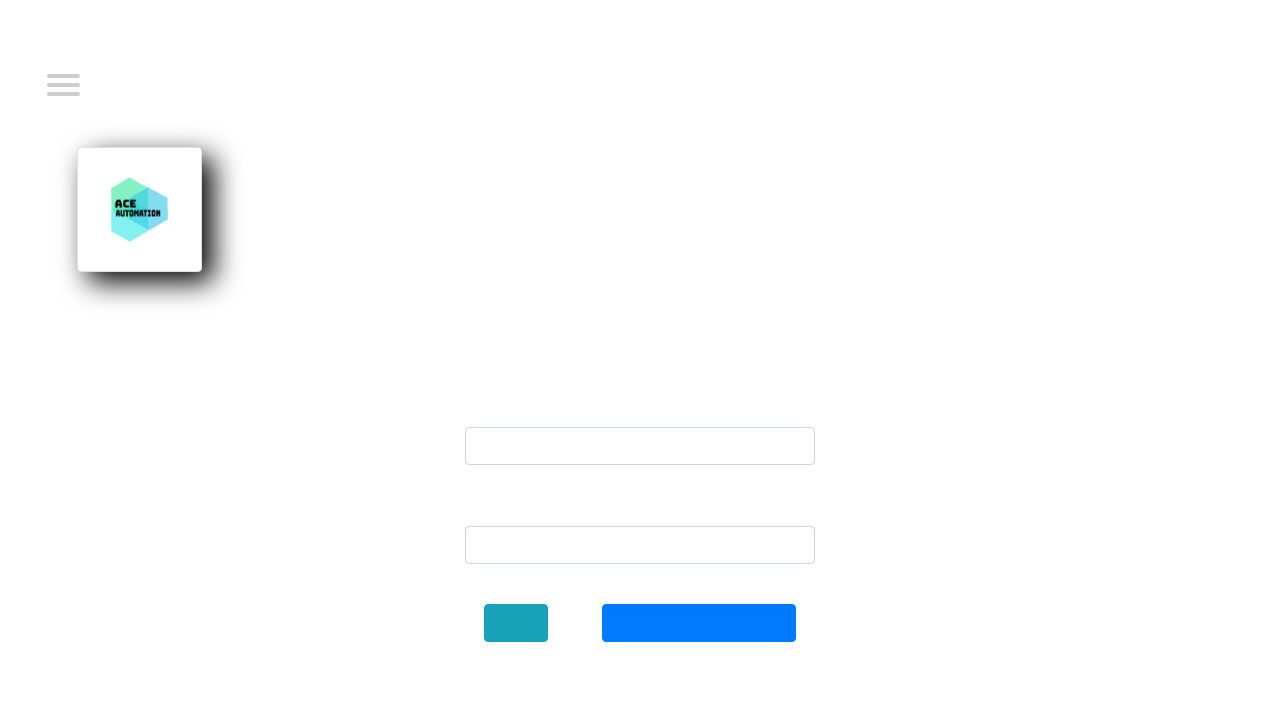

Entered username 'testuser123' in credentials field on input#usr
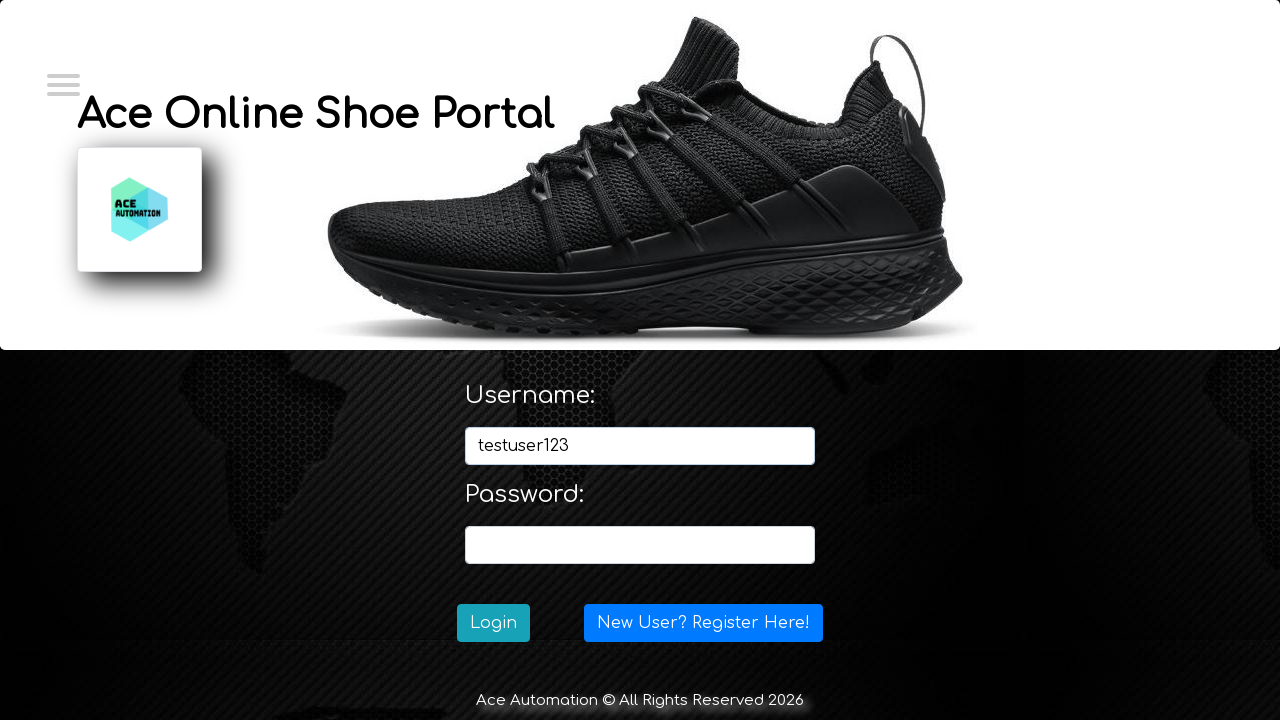

Entered password in credentials field on input#pwd
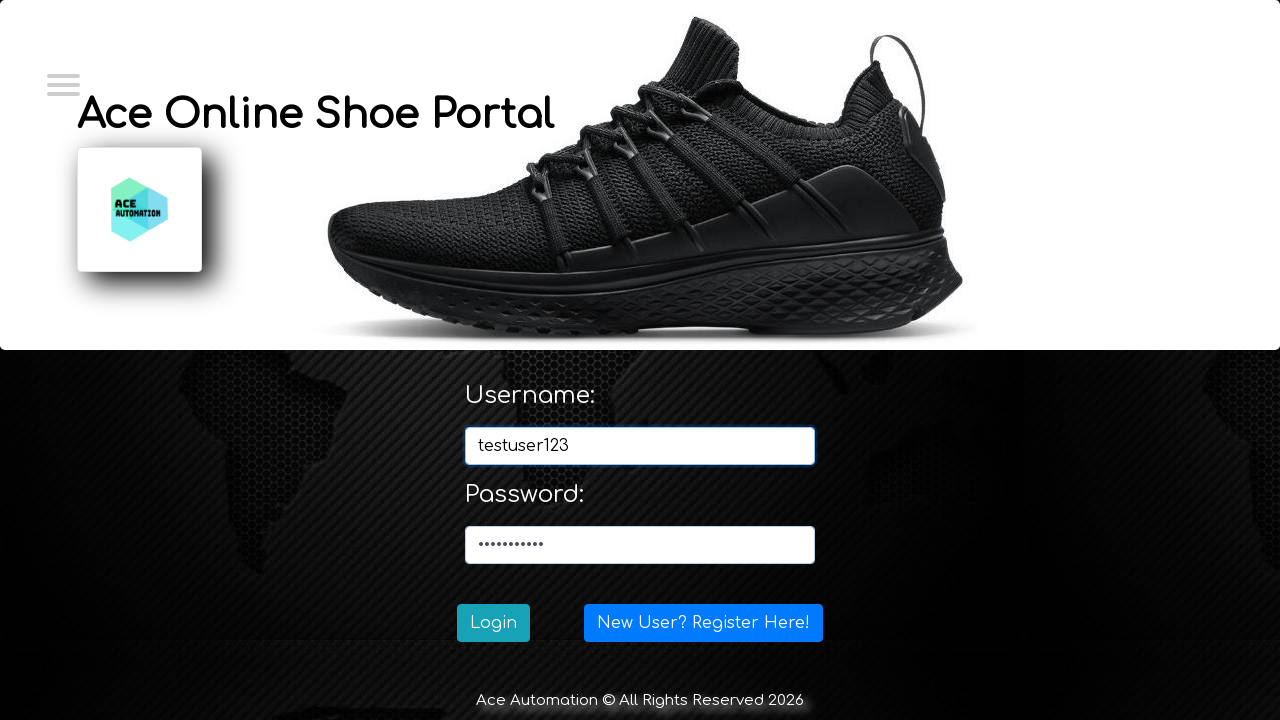

Clicked Login button to submit credentials at (494, 623) on input[value='Login']
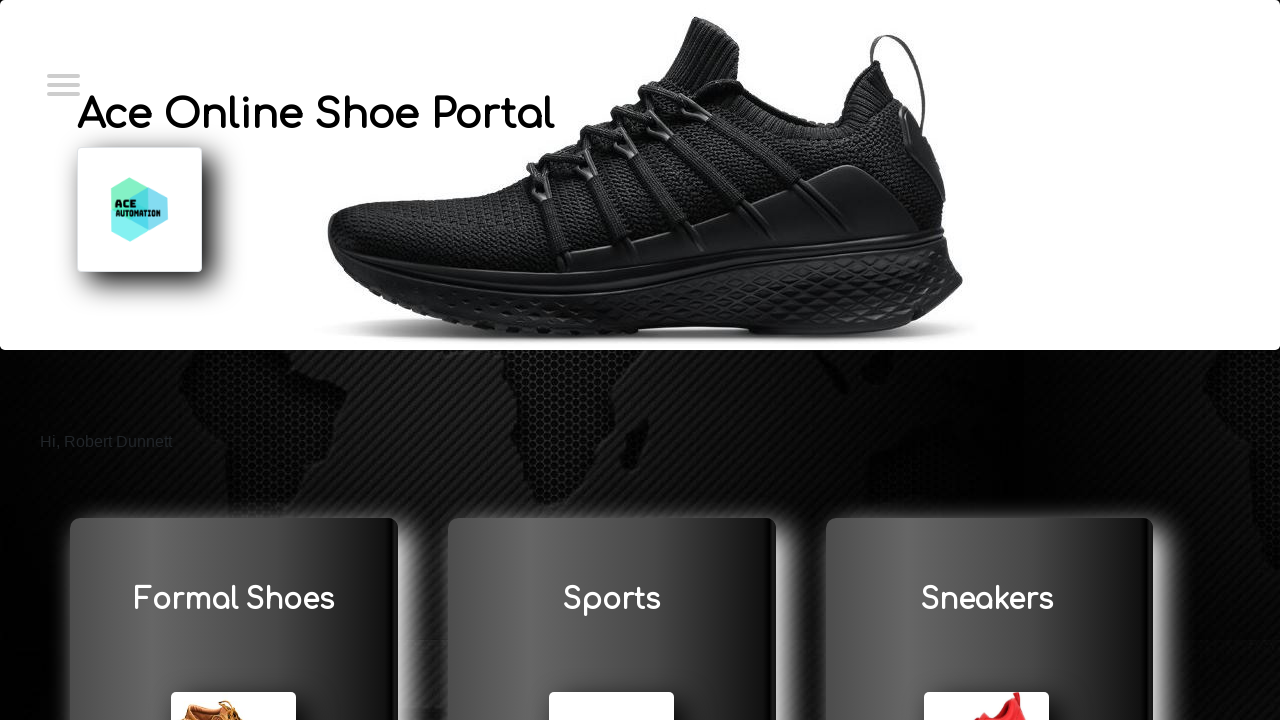

Successfully navigated to home page - Formal Shoes element loaded
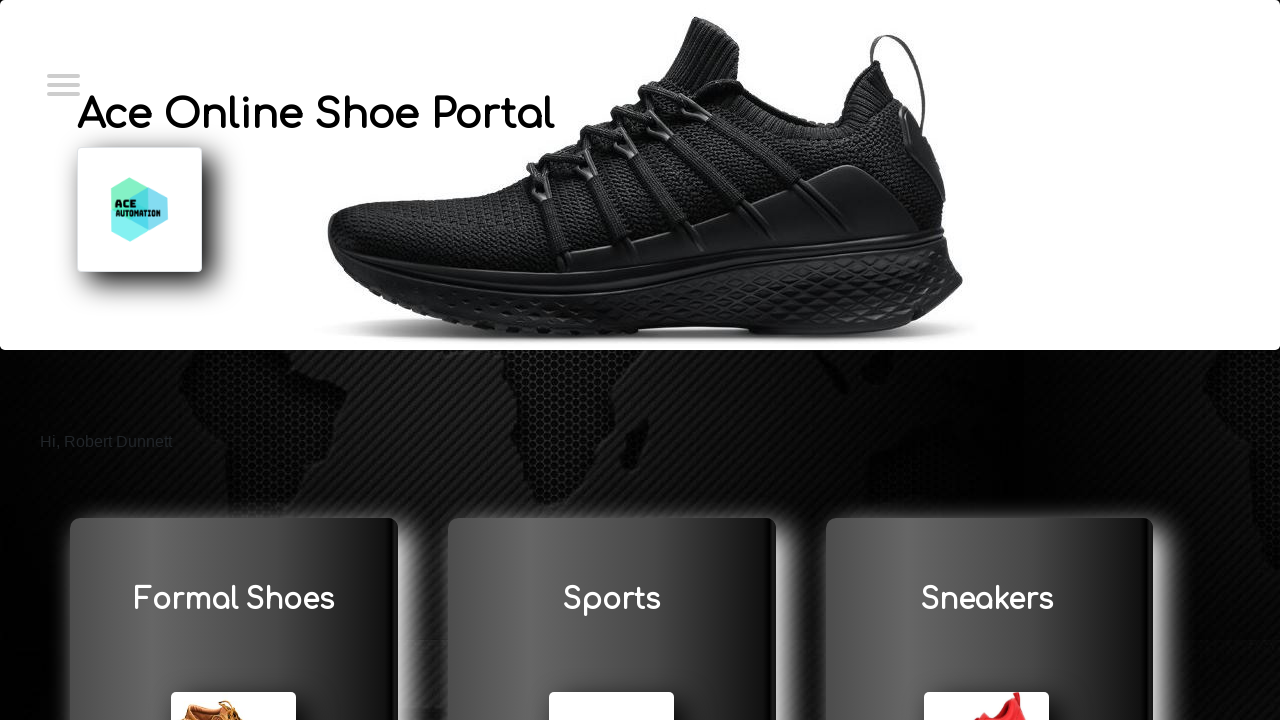

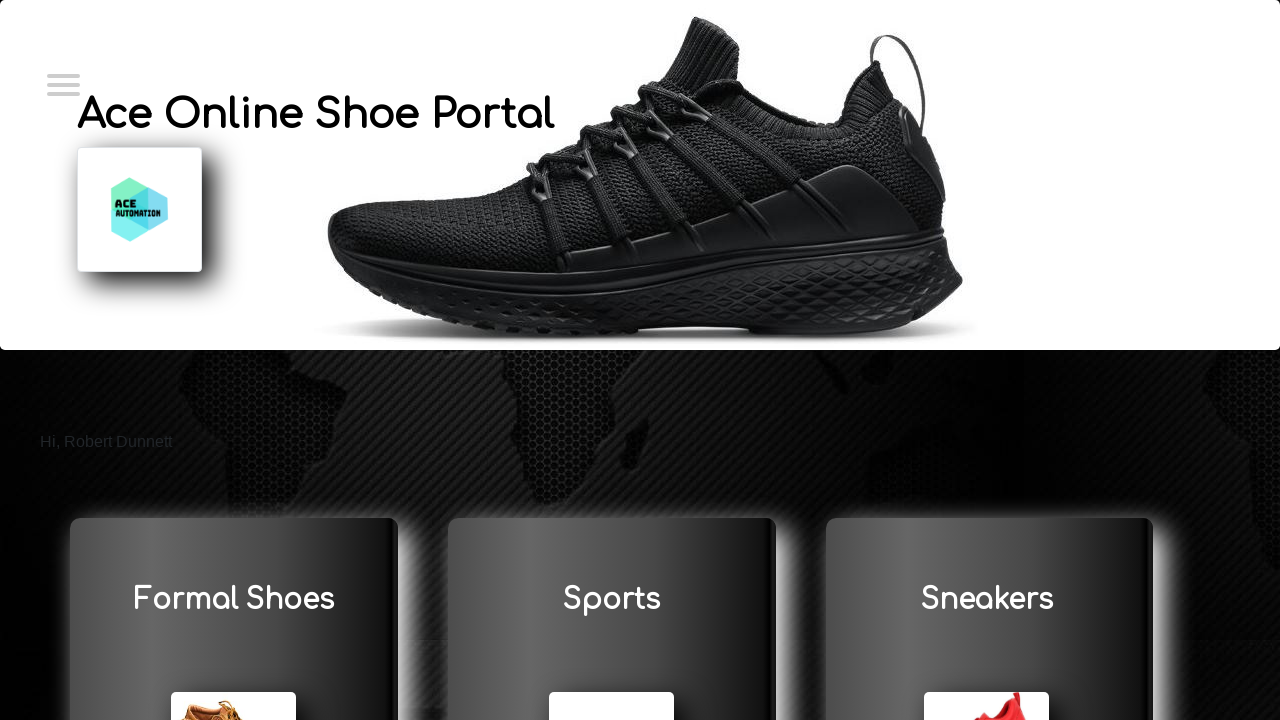